Tests that entered text is trimmed of whitespace when editing a todo item.

Starting URL: https://demo.playwright.dev/todomvc

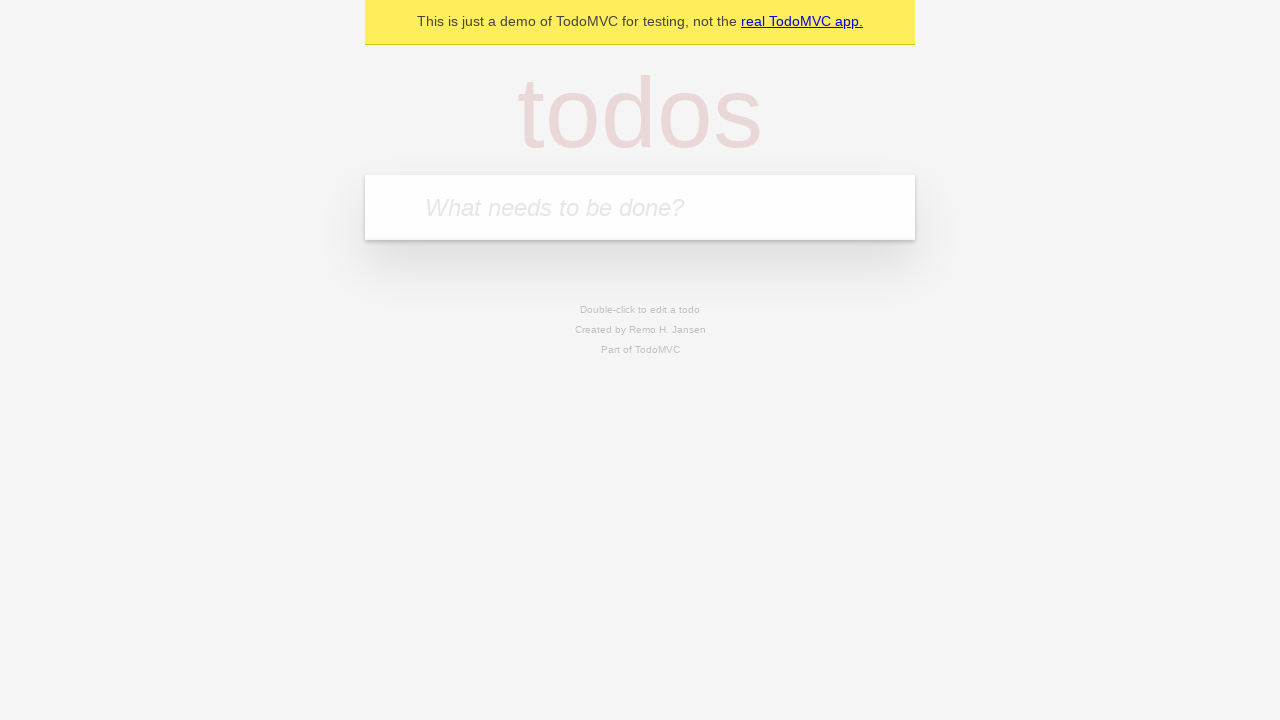

Filled todo input with 'buy some cheese' on internal:attr=[placeholder="What needs to be done?"i]
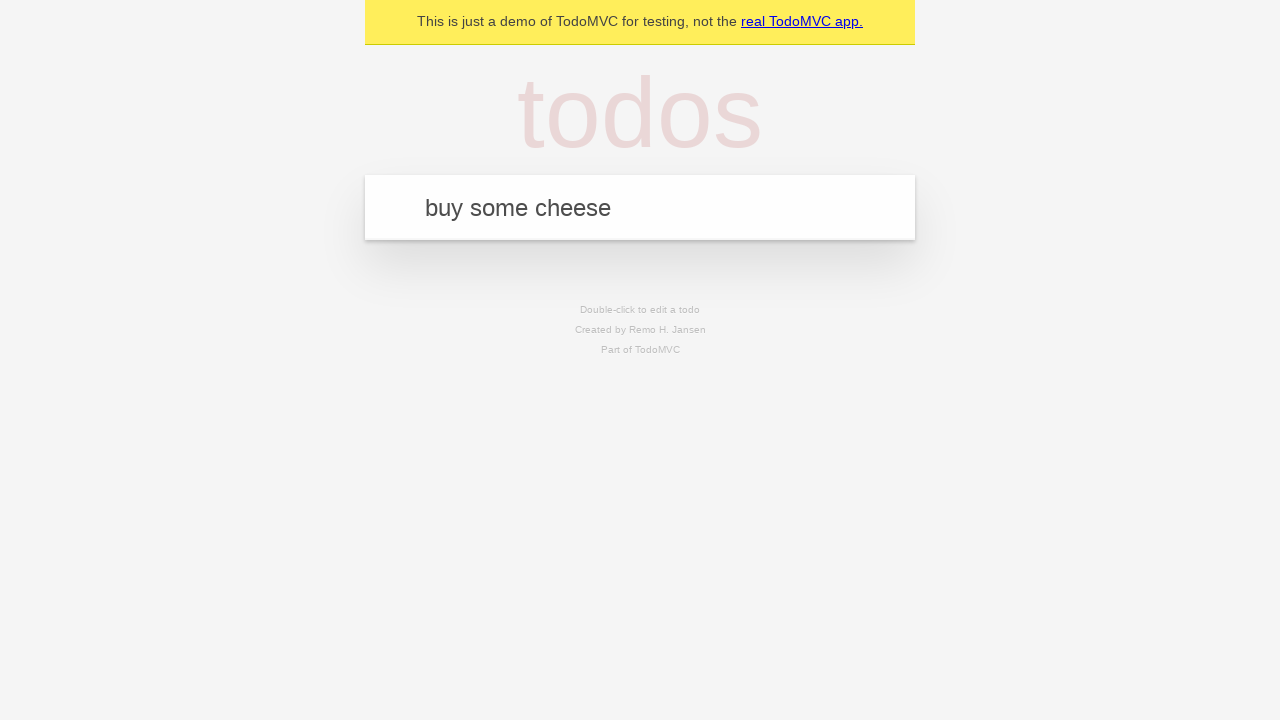

Pressed Enter to add first todo on internal:attr=[placeholder="What needs to be done?"i]
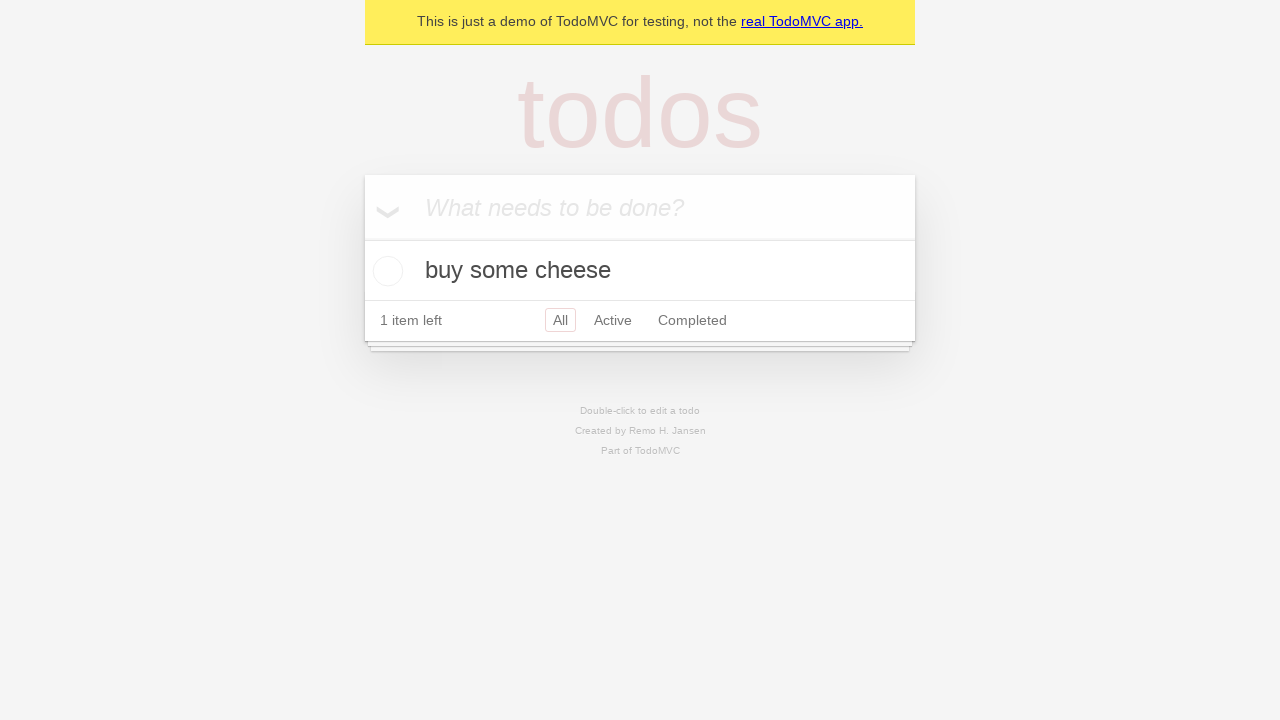

Filled todo input with 'feed the cat' on internal:attr=[placeholder="What needs to be done?"i]
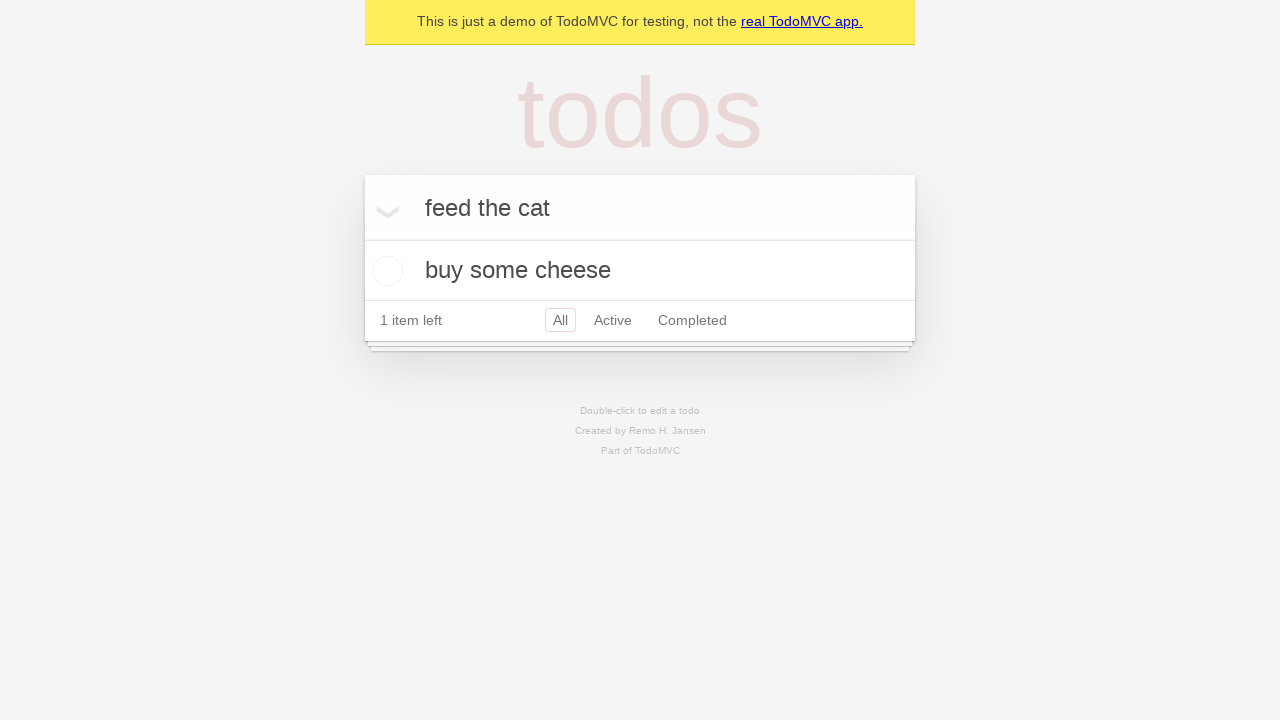

Pressed Enter to add second todo on internal:attr=[placeholder="What needs to be done?"i]
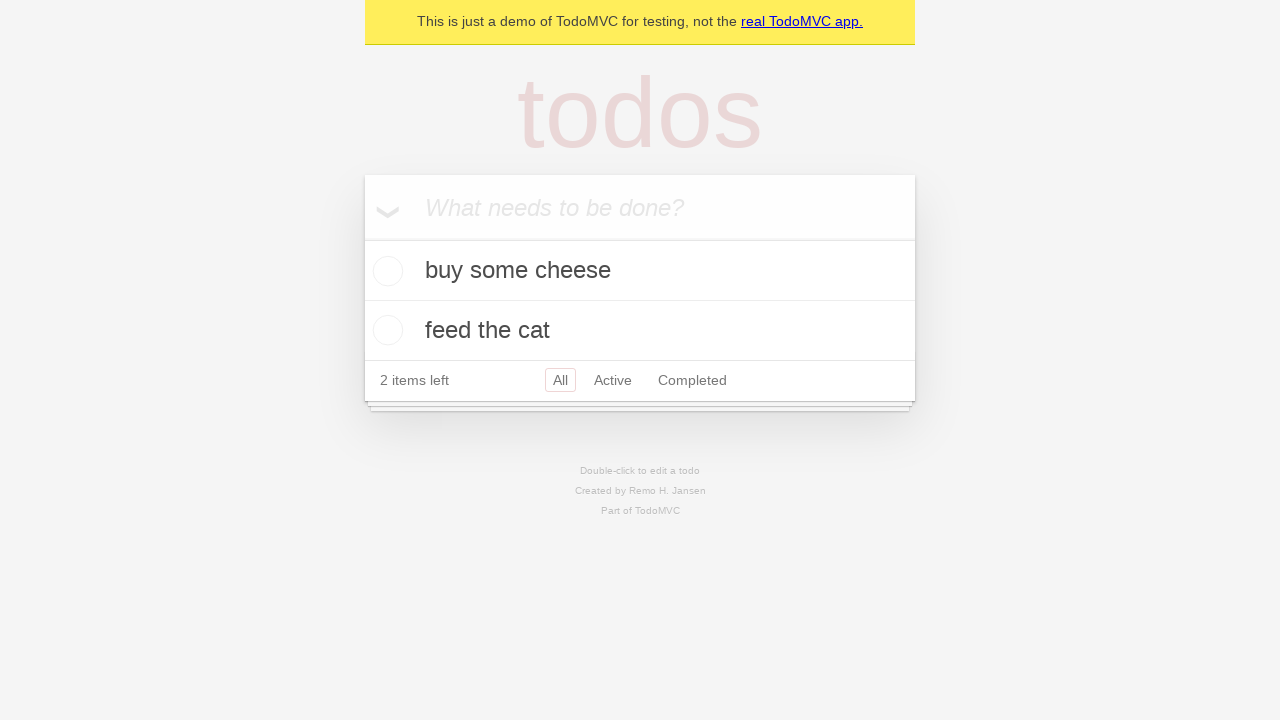

Filled todo input with 'book a doctors appointment' on internal:attr=[placeholder="What needs to be done?"i]
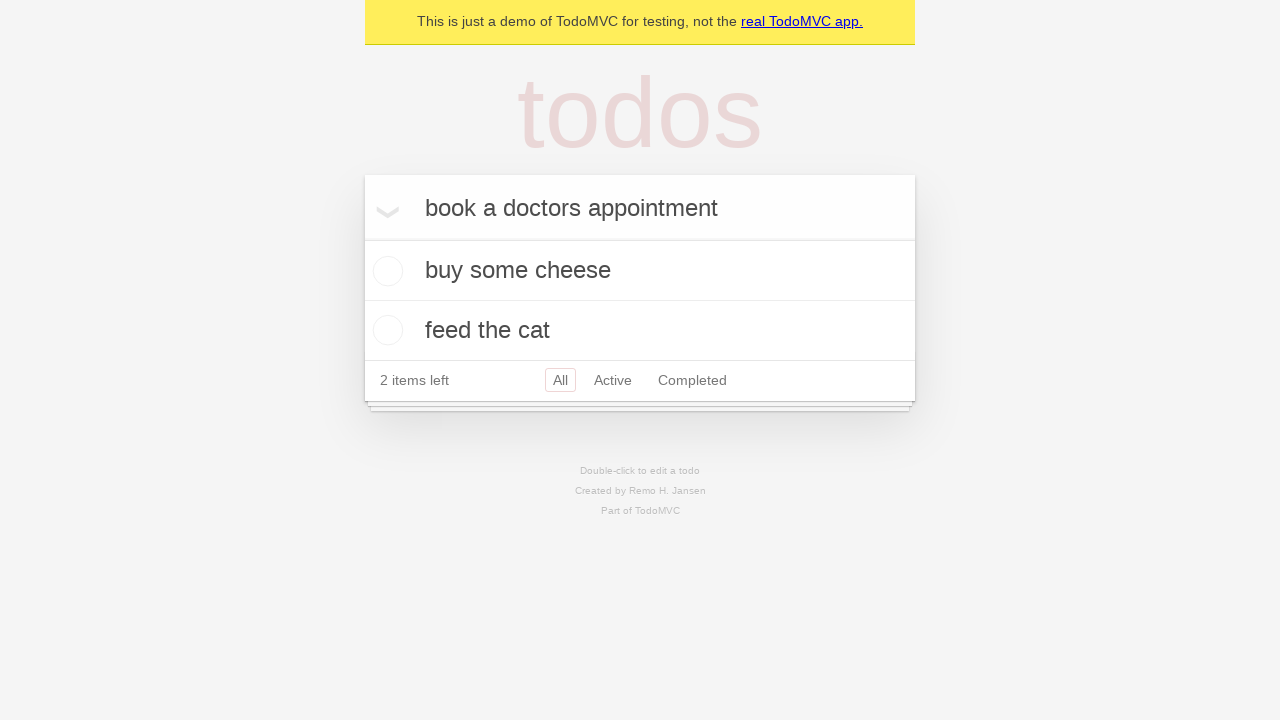

Pressed Enter to add third todo on internal:attr=[placeholder="What needs to be done?"i]
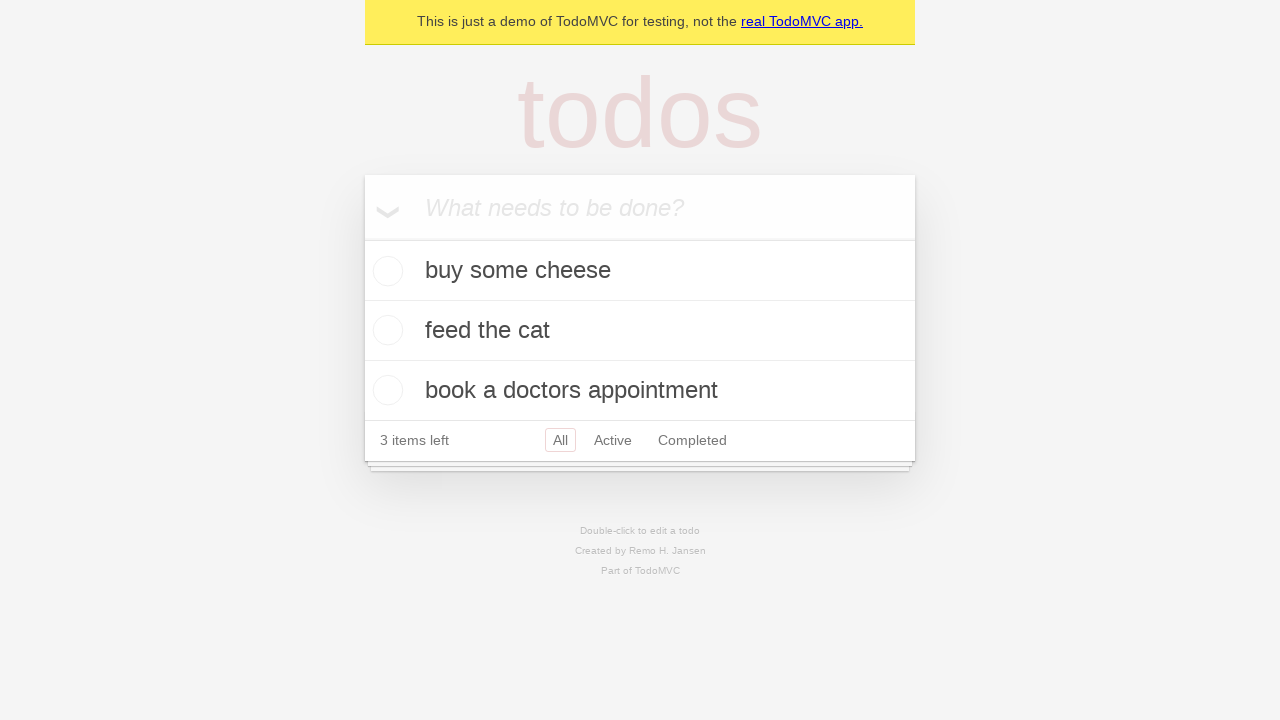

Double-clicked second todo item to enter edit mode at (640, 331) on internal:testid=[data-testid="todo-item"s] >> nth=1
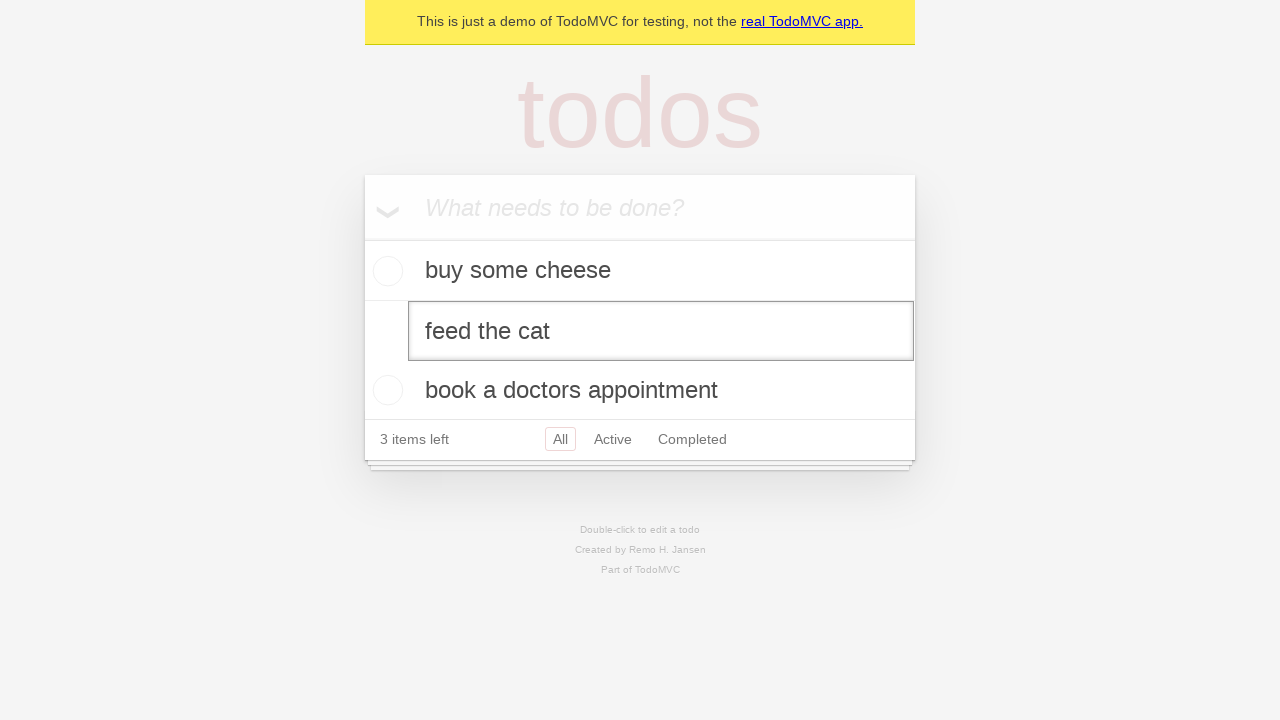

Filled edit textbox with '    buy some sausages    ' (with leading/trailing whitespace) on internal:testid=[data-testid="todo-item"s] >> nth=1 >> internal:role=textbox[nam
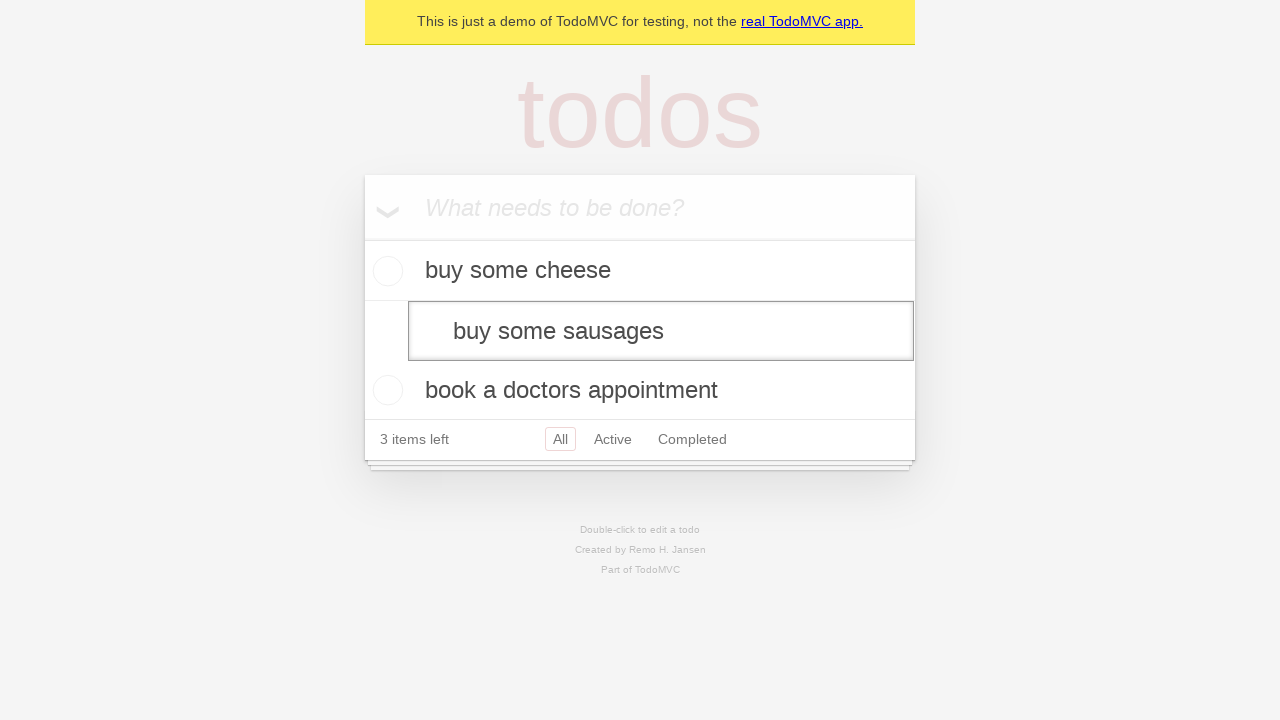

Pressed Enter to confirm edited todo with trimmed text on internal:testid=[data-testid="todo-item"s] >> nth=1 >> internal:role=textbox[nam
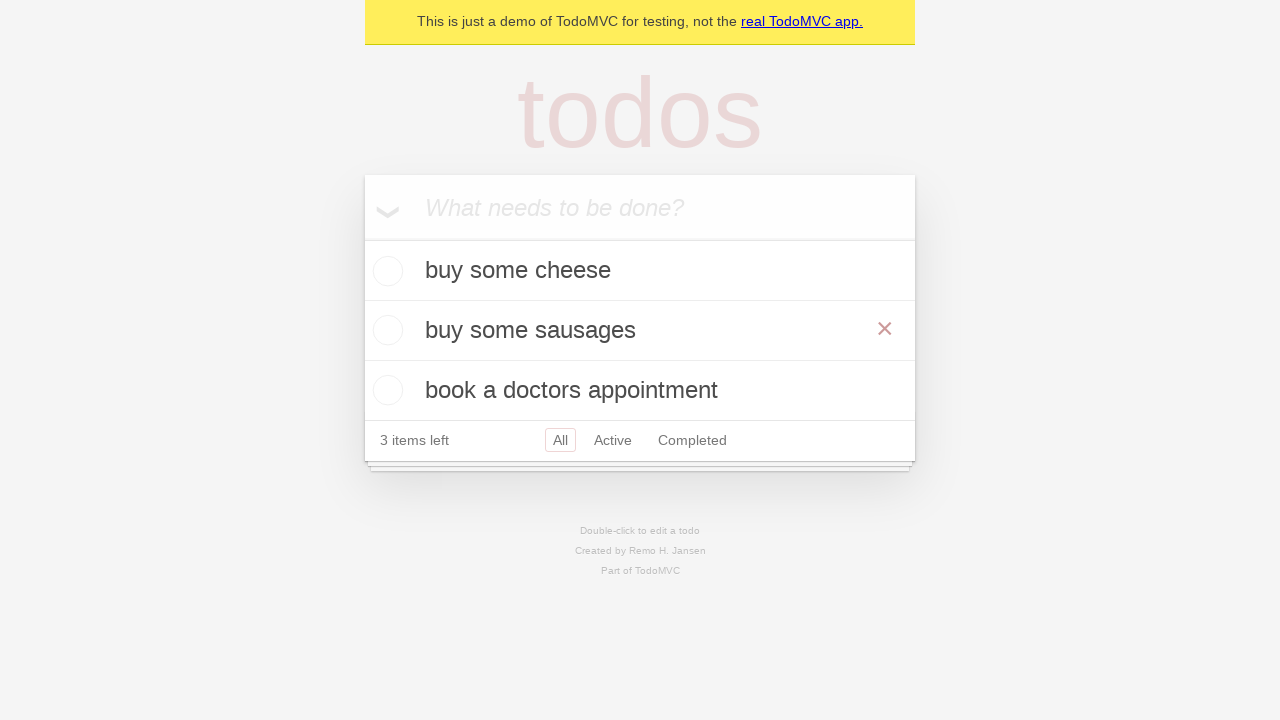

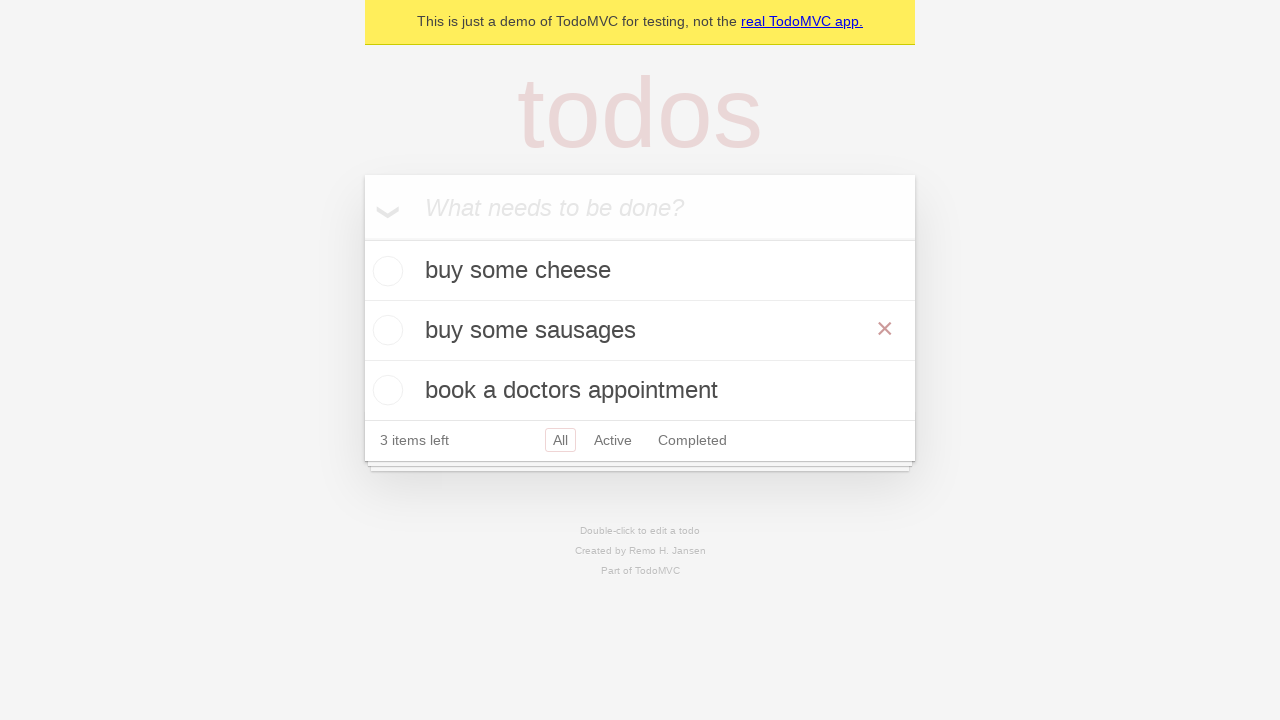